Tests the ParaBank registration form by navigating to the register page and filling out all required fields including personal information, address, and account credentials.

Starting URL: https://parabank.parasoft.com/parabank/index.htm

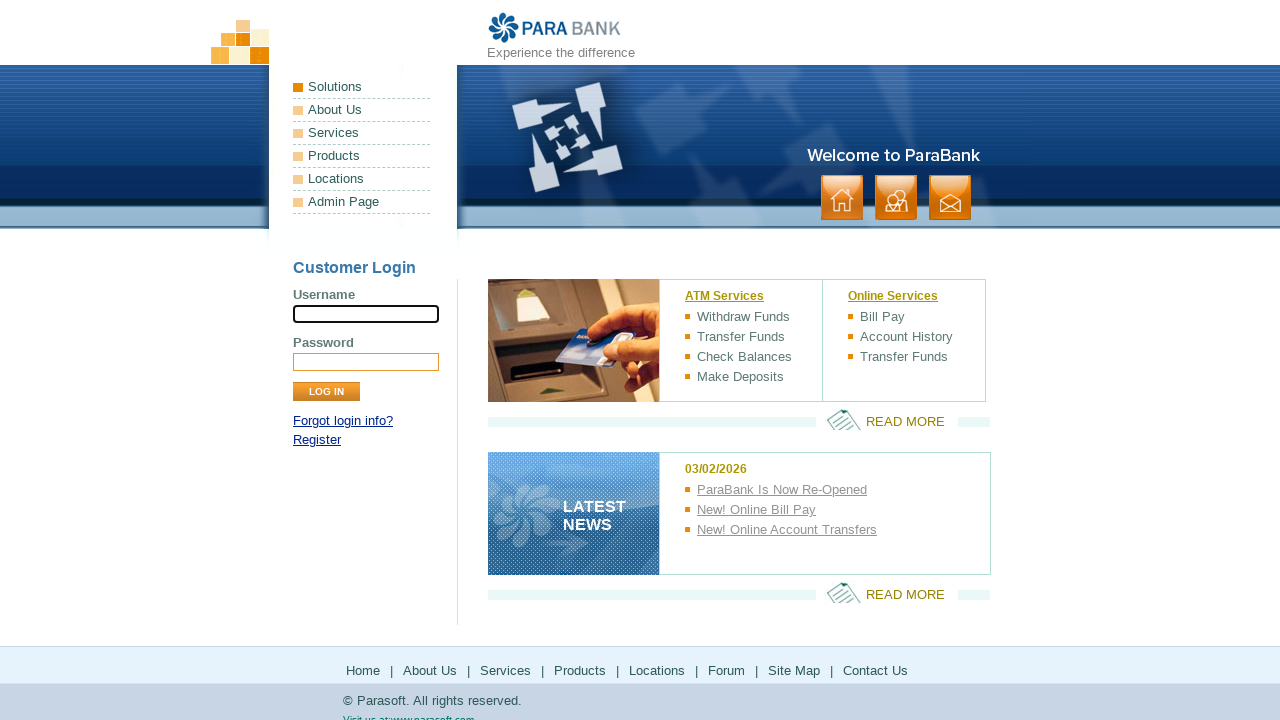

Clicked Register link to navigate to registration page at (317, 440) on xpath=//a[contains(text(), 'Register')]
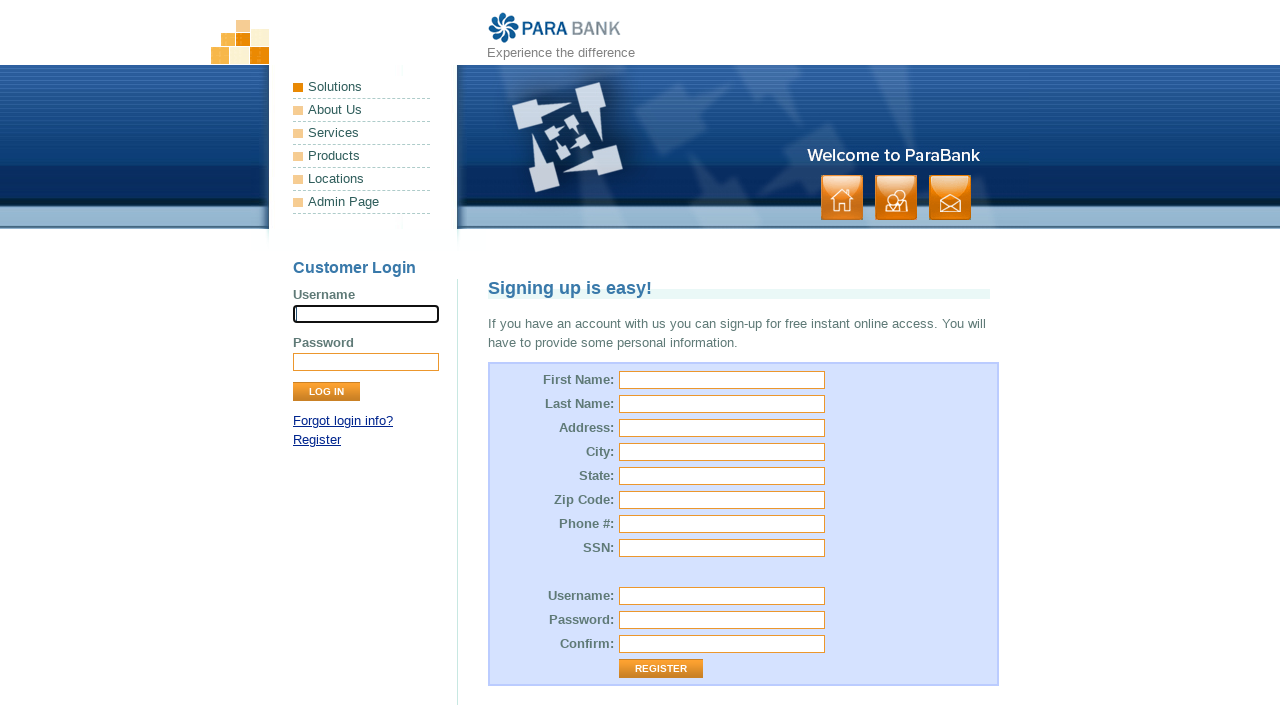

Filled first name field with 'Maria' on input[name='customer.firstName']
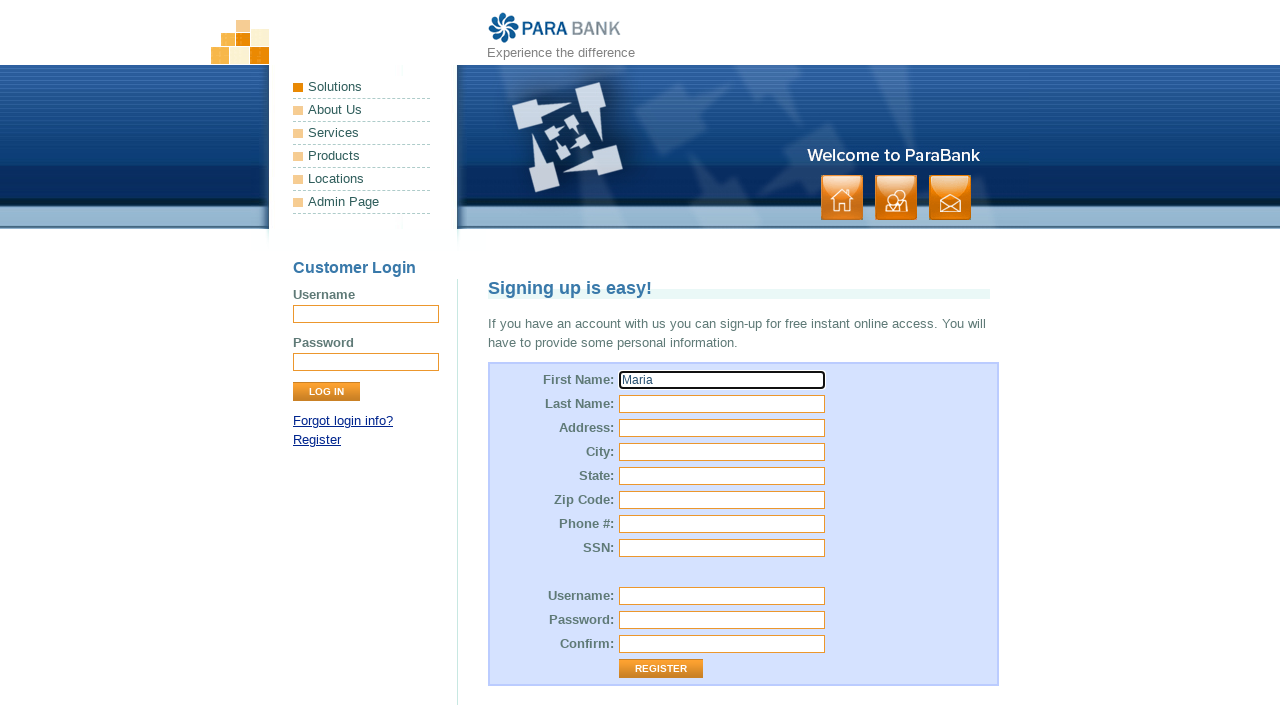

Filled last name field with 'Santos' on input[name='customer.lastName']
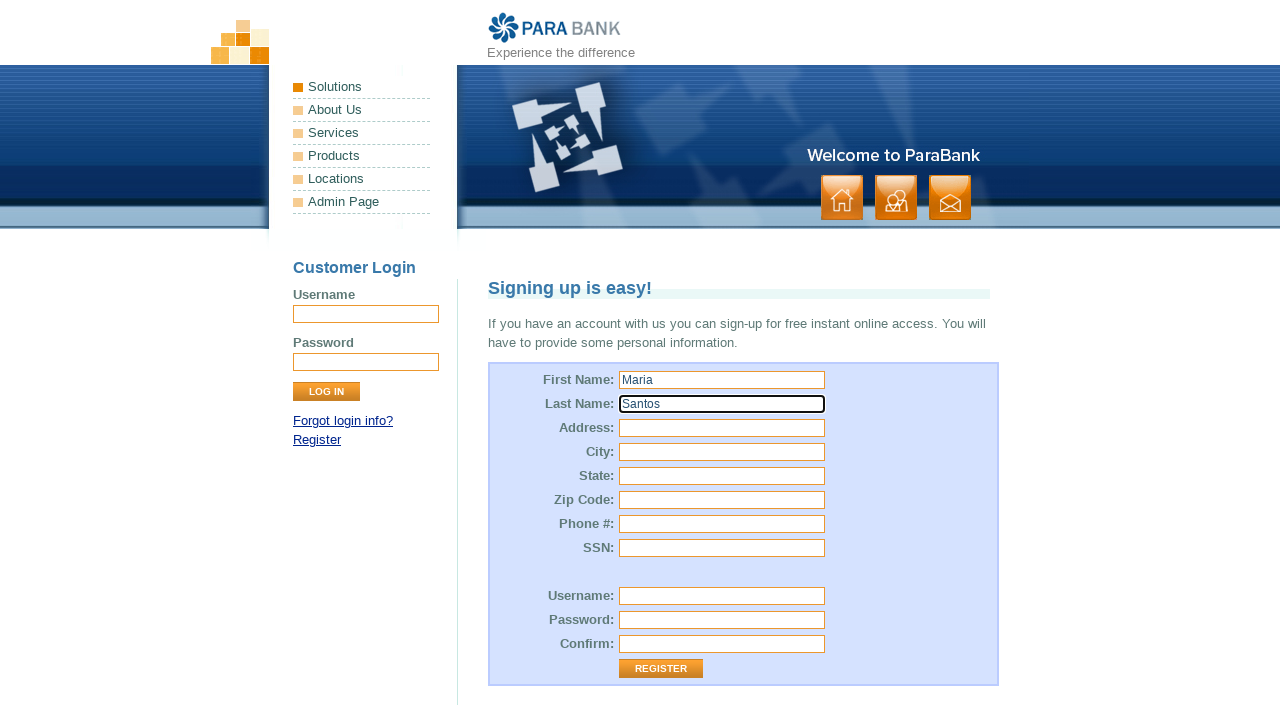

Filled street address field with '123 Oak Avenue' on input[name='customer.address.street']
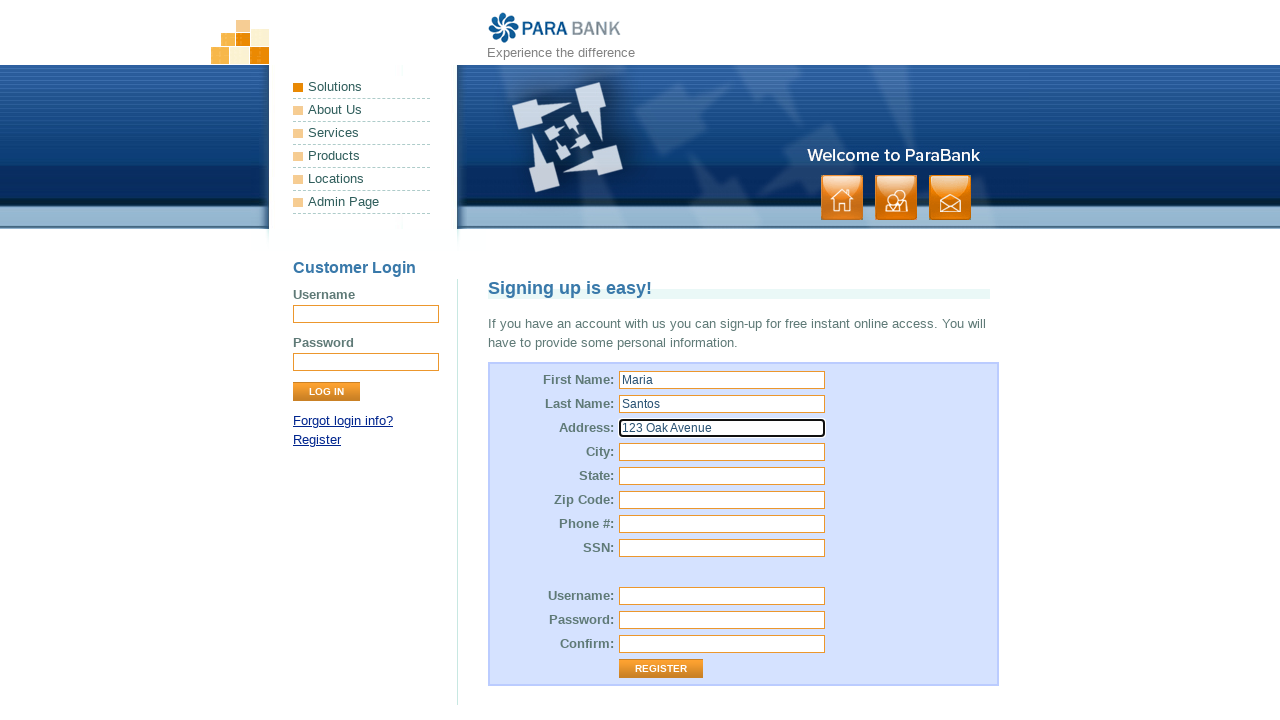

Filled city field with 'Manila' on input[name='customer.address.city']
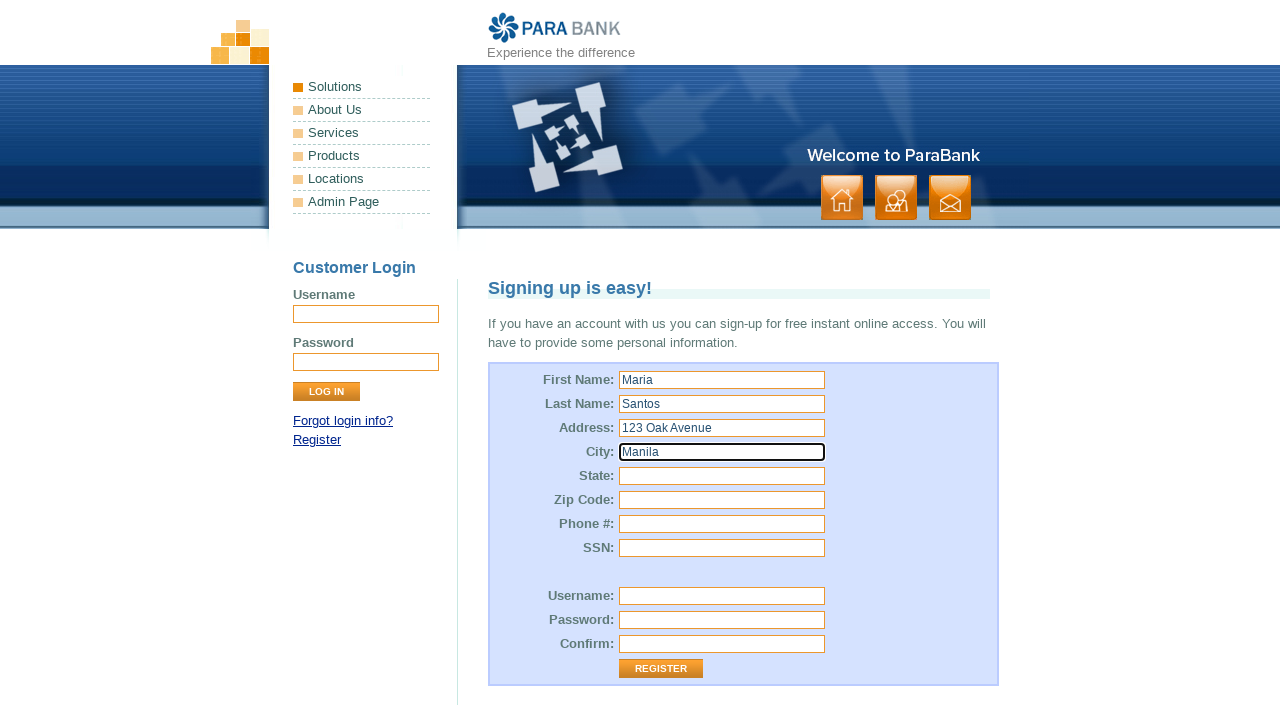

Filled state field with 'NCR' on input[name='customer.address.state']
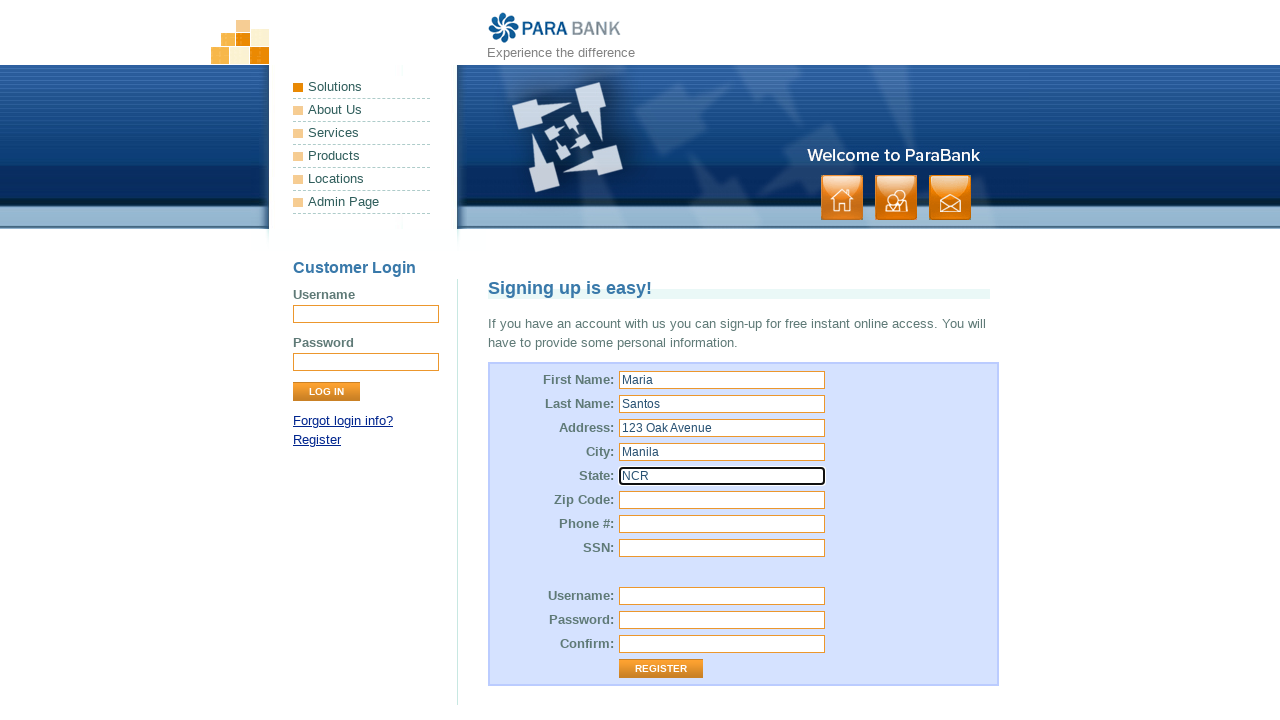

Filled zip code field with '1200' on input[name='customer.address.zipCode']
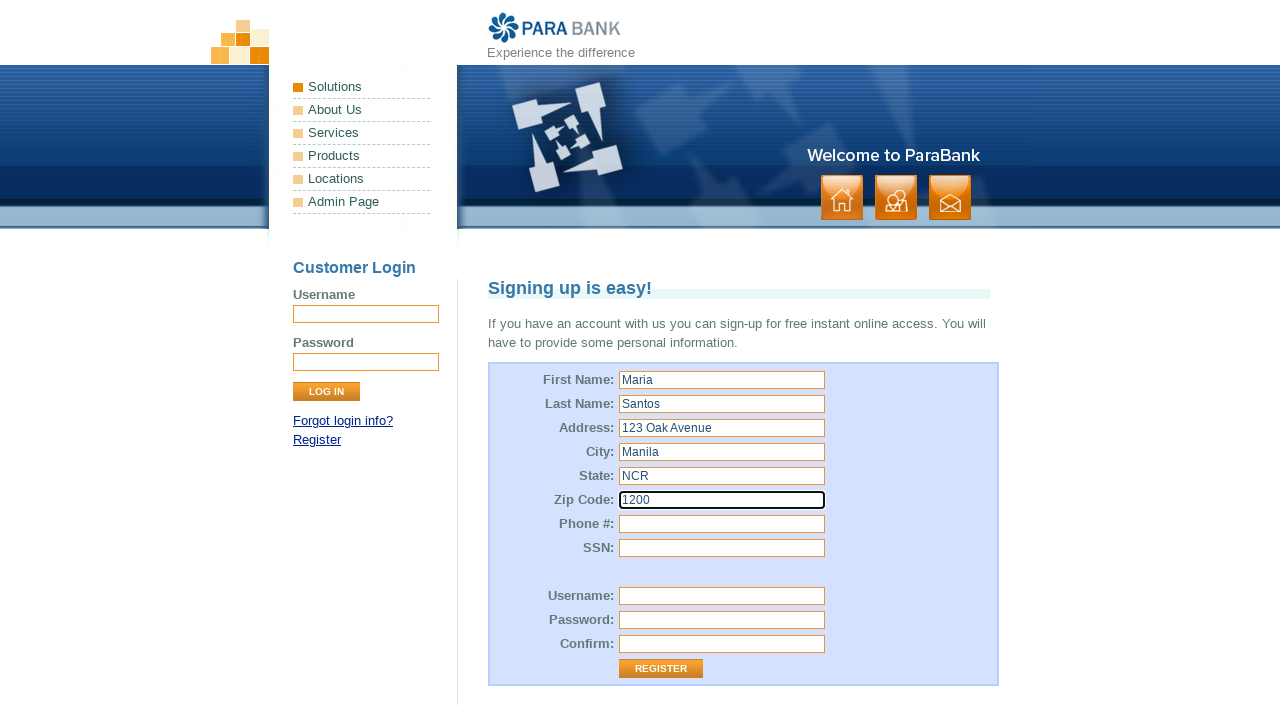

Filled phone number field with '0912 345 6789' on input[name='customer.phoneNumber']
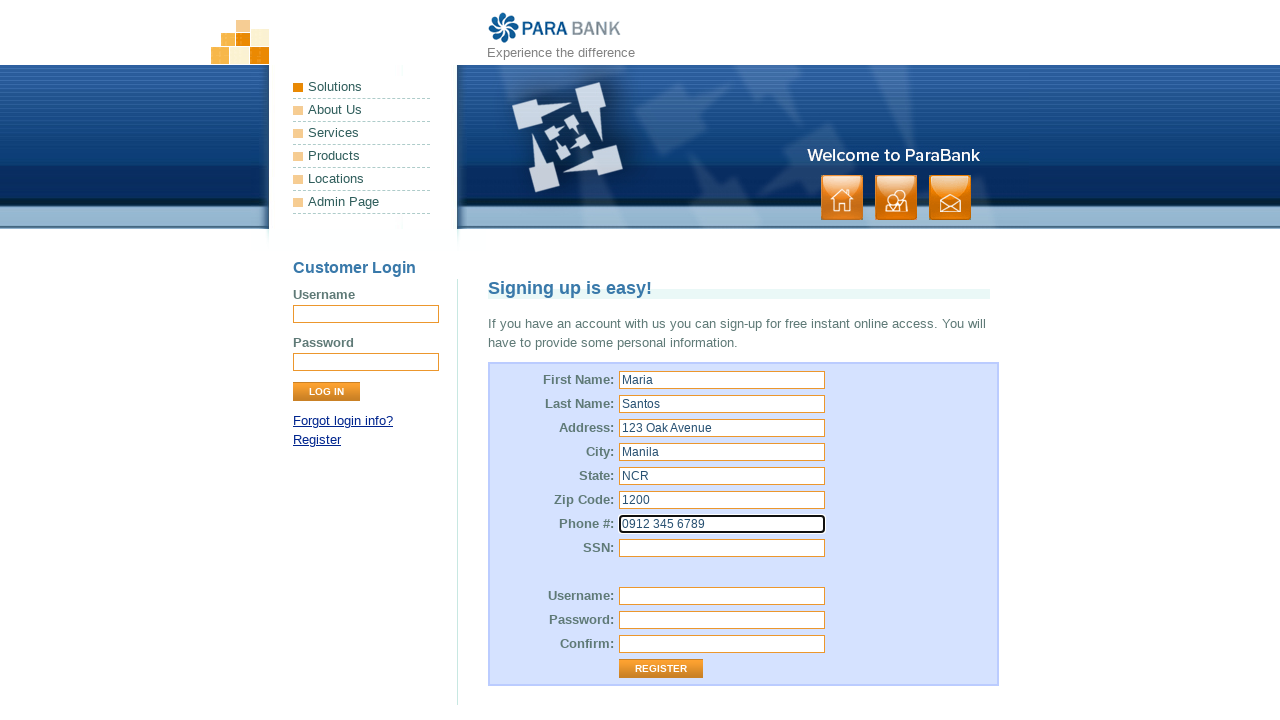

Filled SSN field with '9876 543 21' on input[name='customer.ssn']
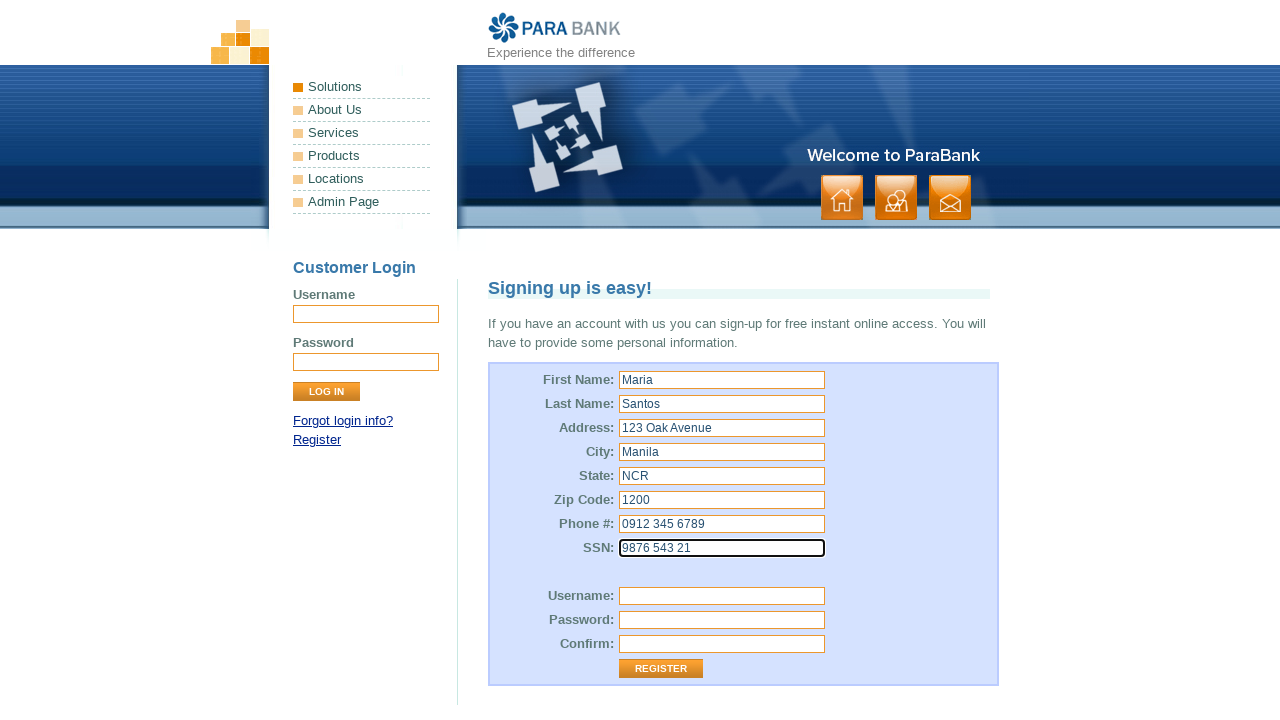

Filled username field with 'testUser7842' on input[name='customer.username']
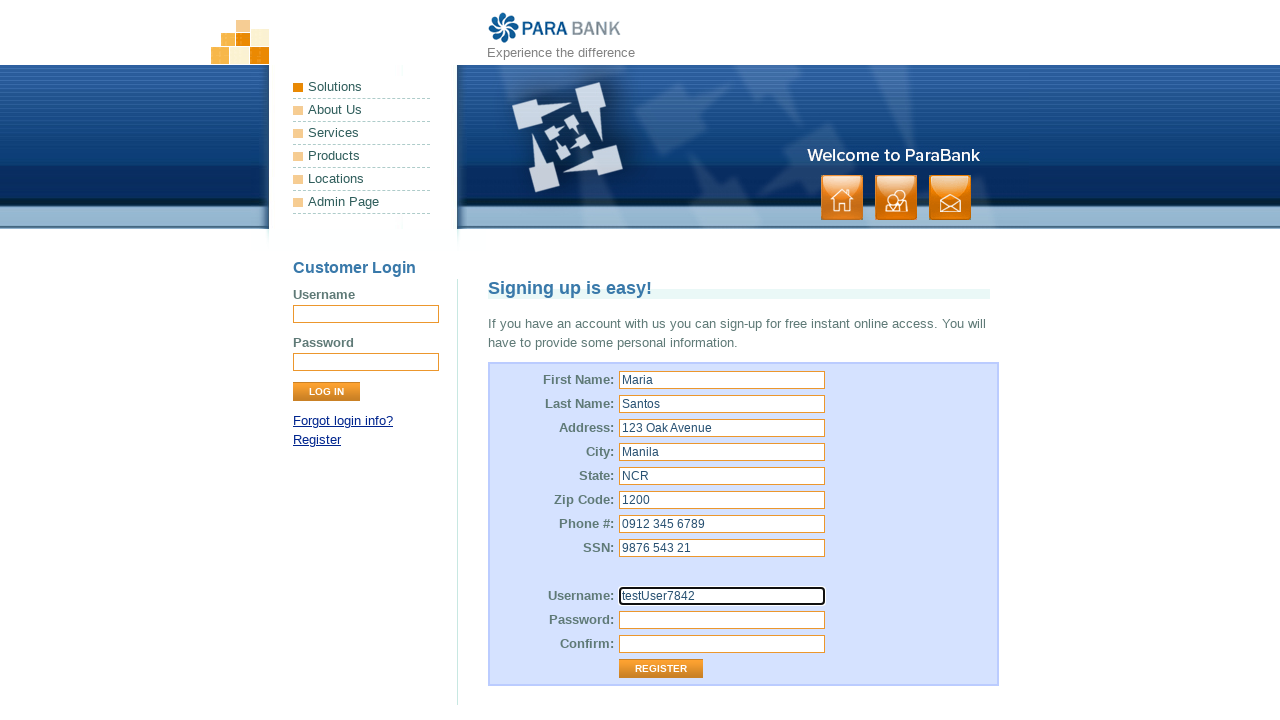

Filled password field with 'SecurePass#45' on input[name='customer.password']
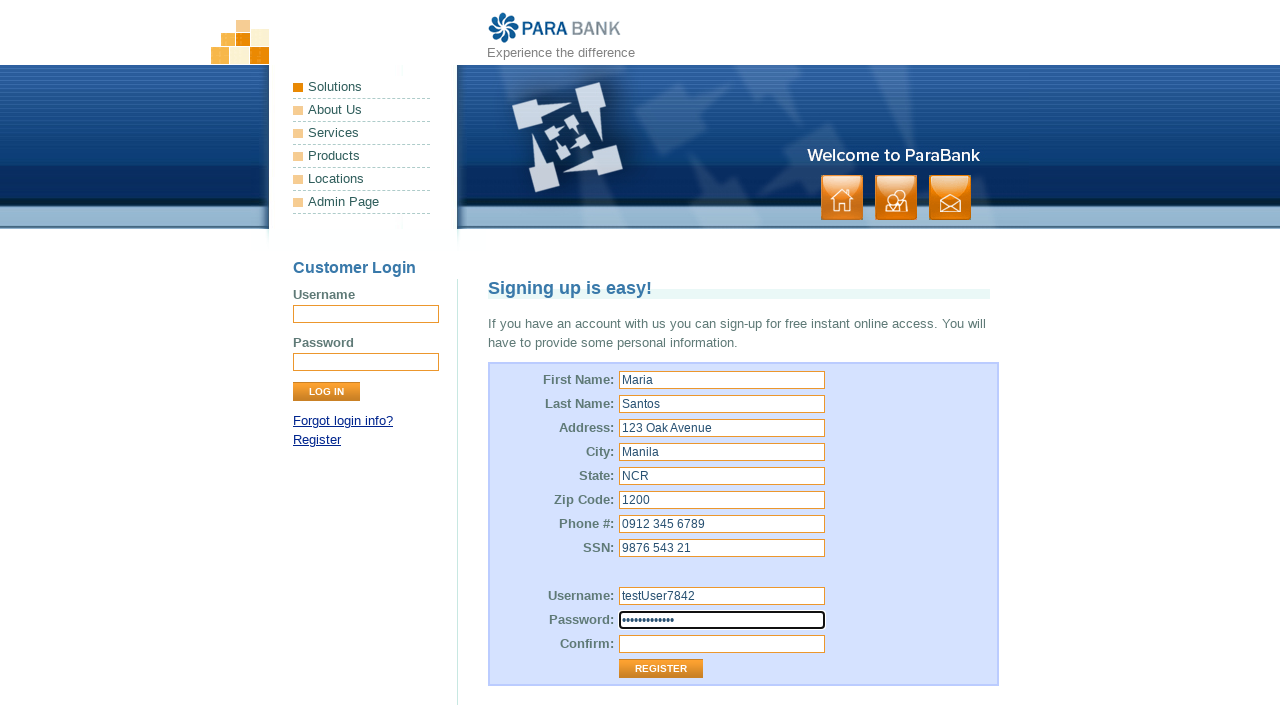

Filled password confirmation field with 'SecurePass#45' on input[name='repeatedPassword']
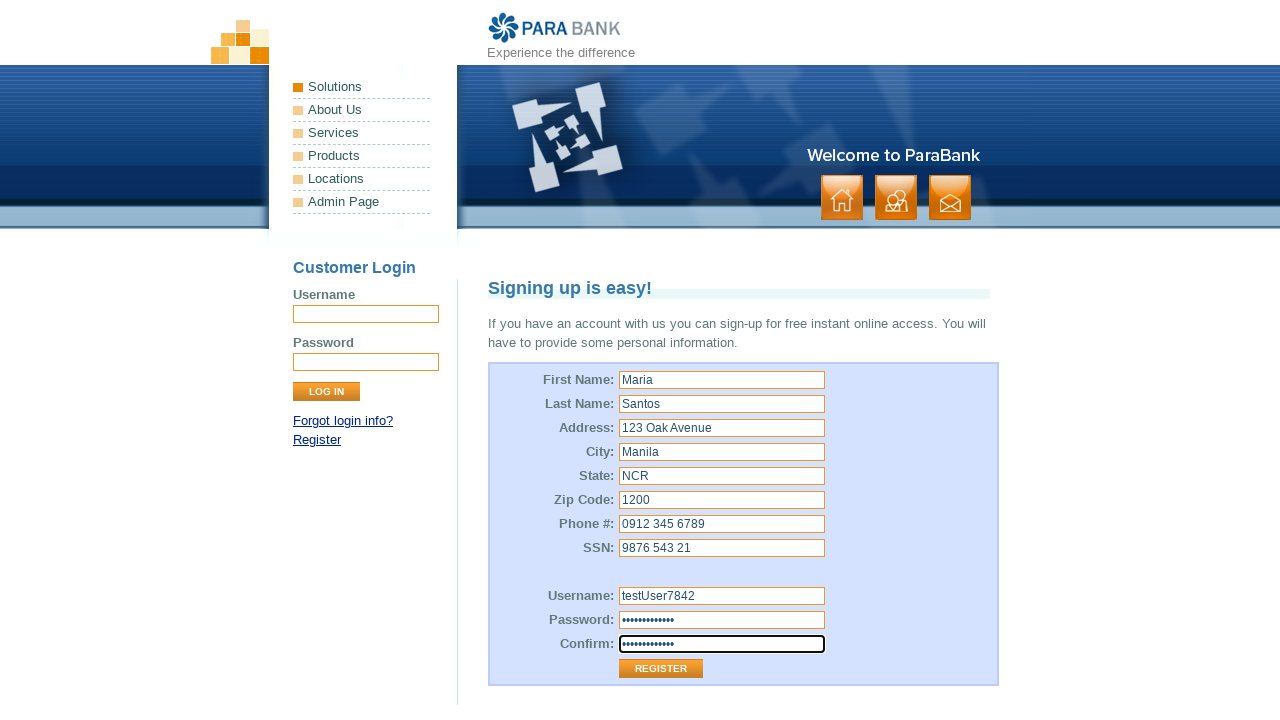

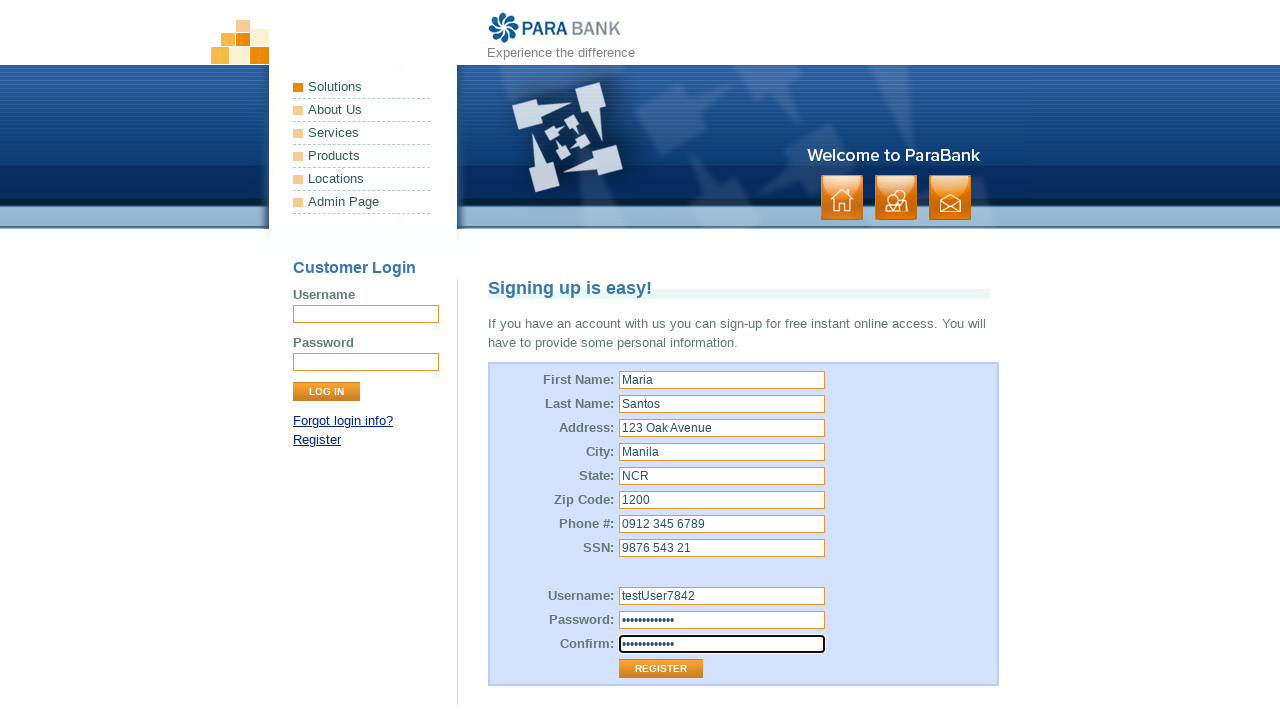